Tests single input field interaction by entering a message in a text field and validating its attributes and content

Starting URL: https://www.lambdatest.com/selenium-playground/simple-form-demo

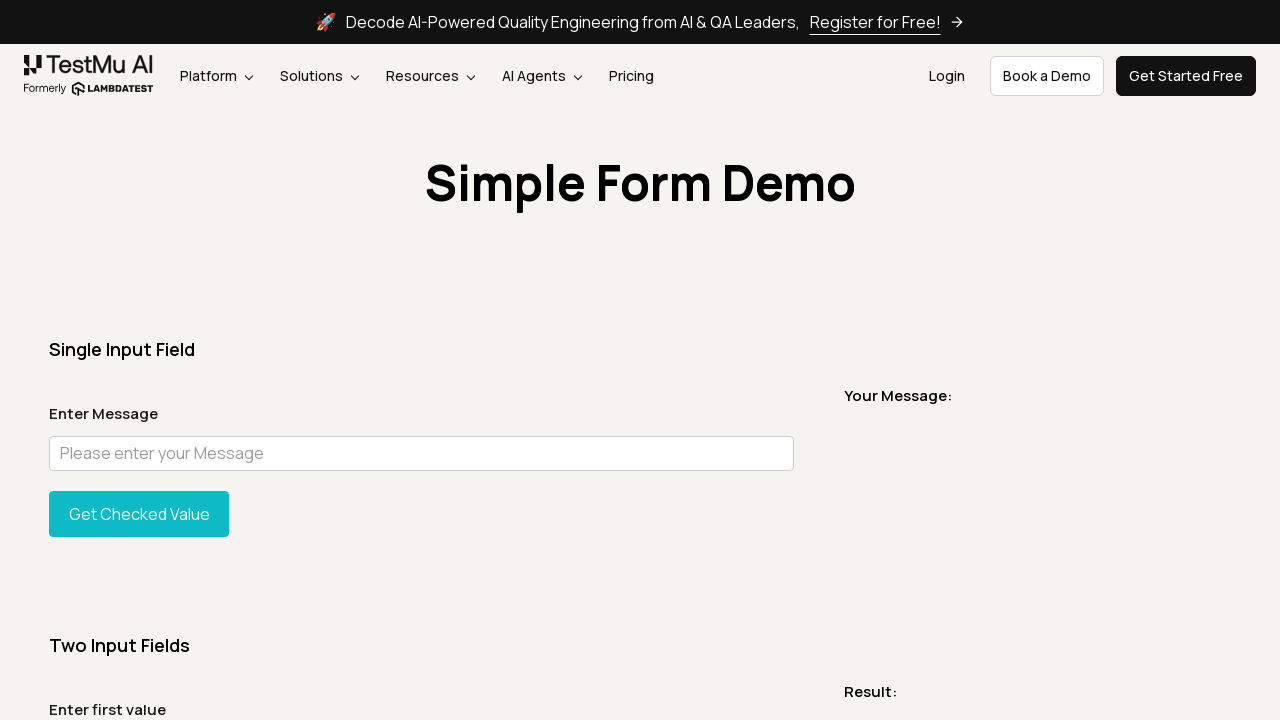

Located the message input field
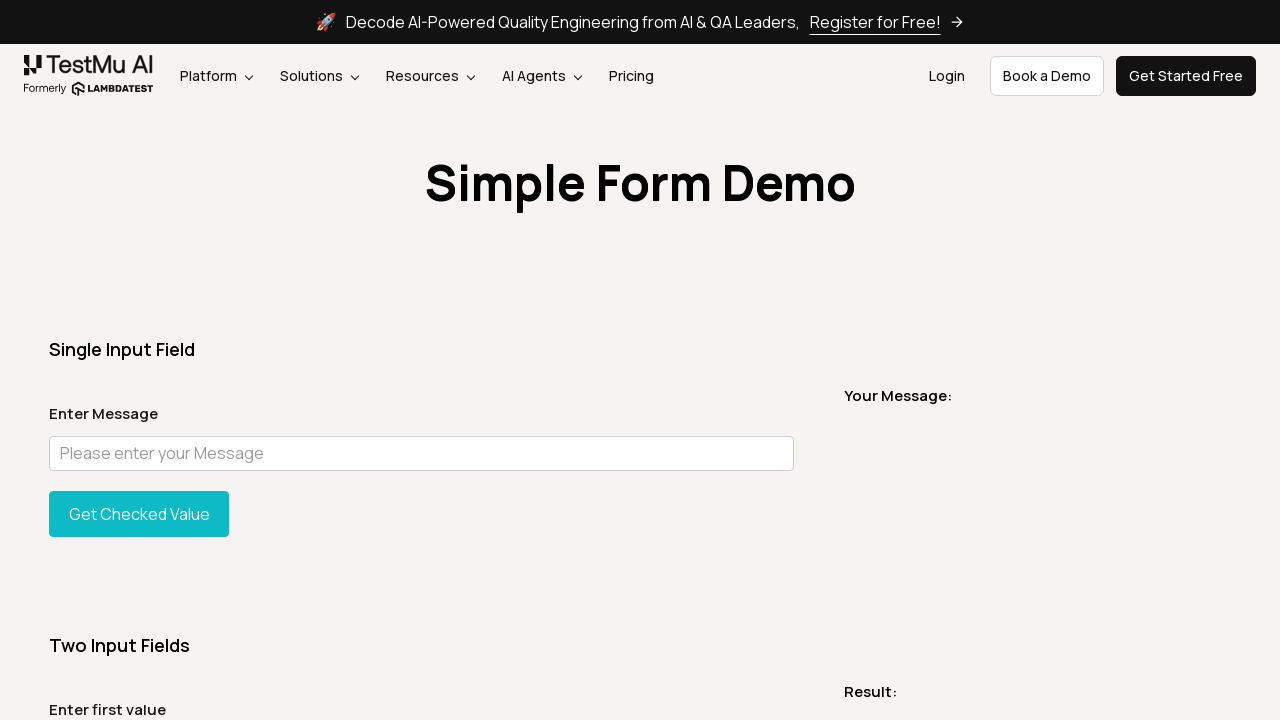

Scrolled message input field into view
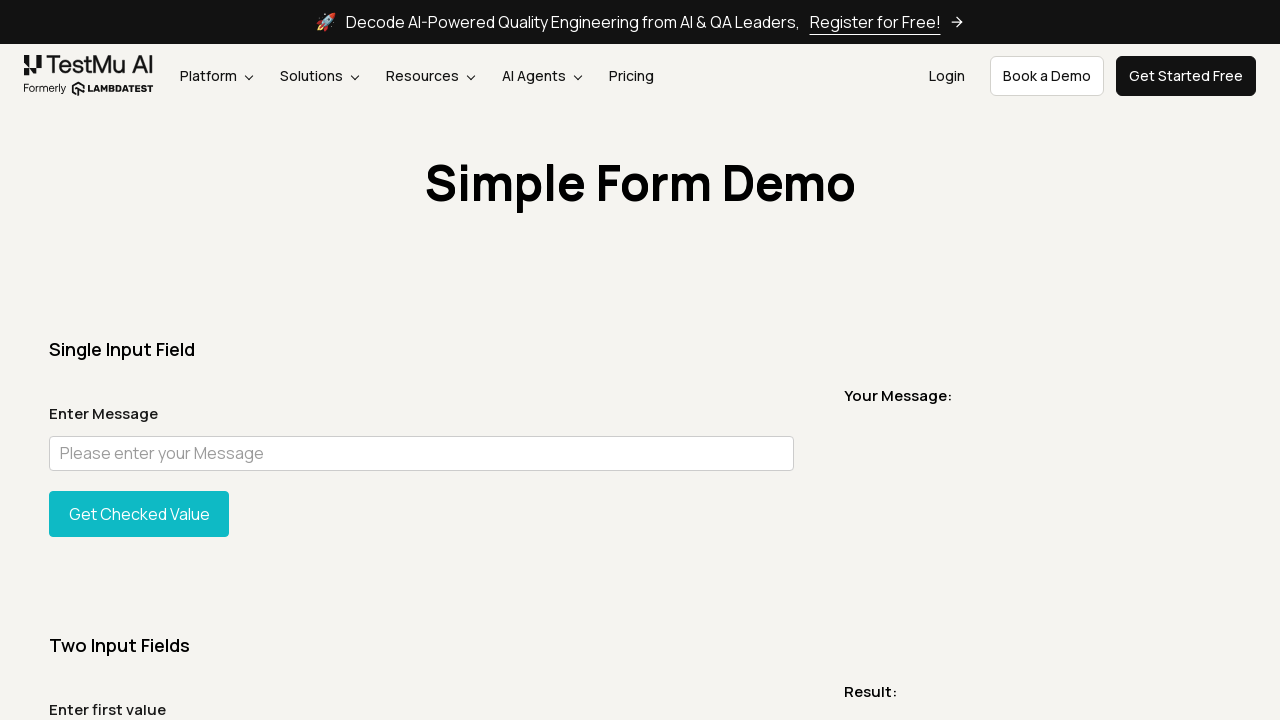

Entered 'Hi Naresh' into the message input field on input#user-message
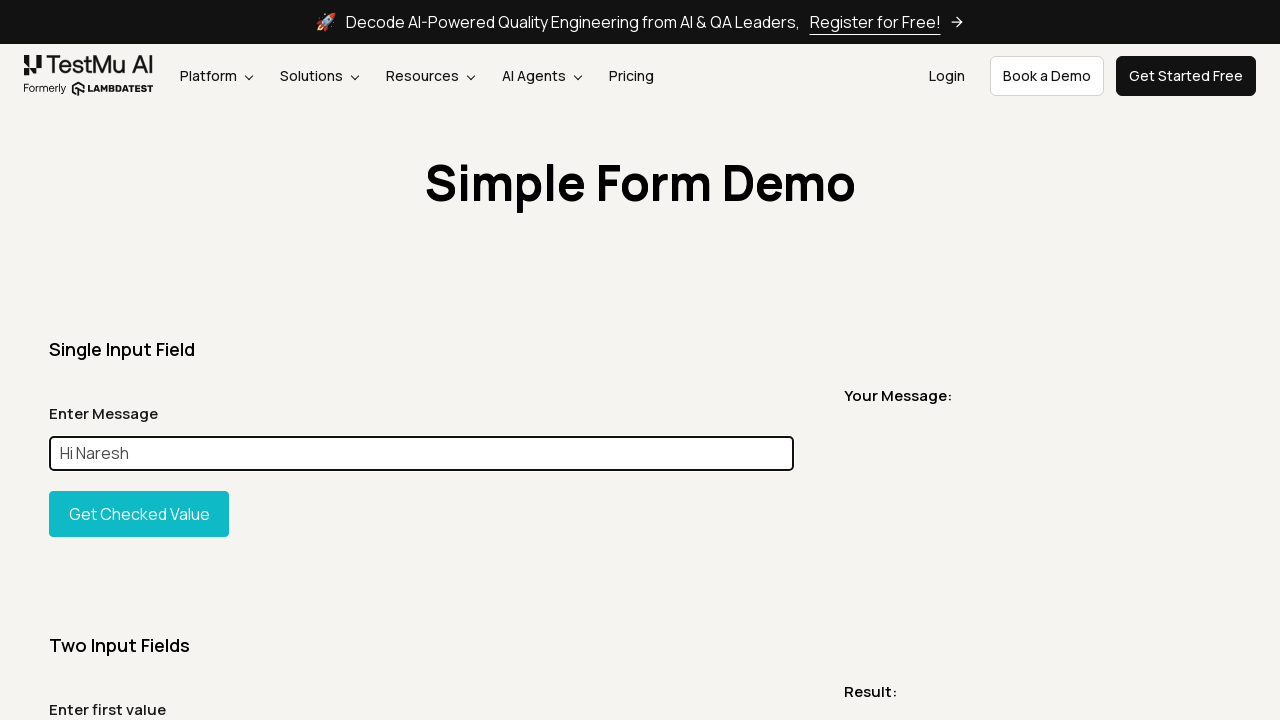

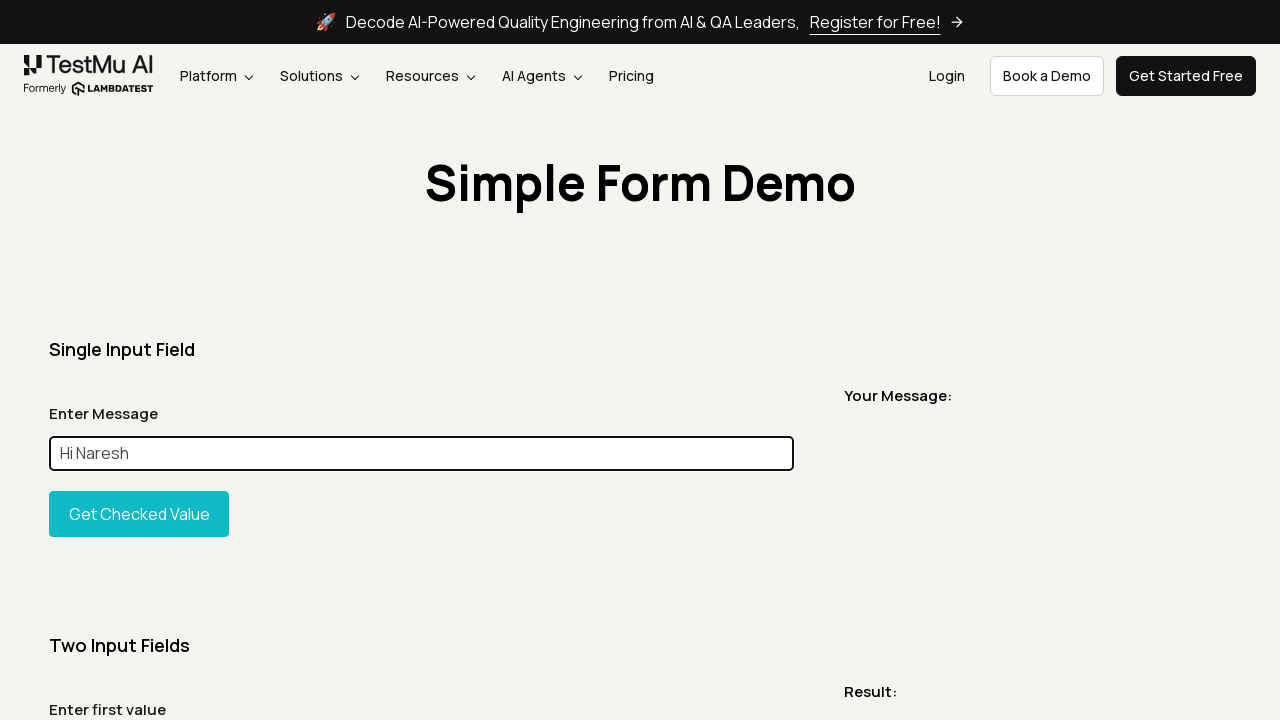